Tests keyboard actions on a text comparison tool by selecting all text in the first text area using Ctrl+A, copying with Ctrl+C, then pasting into the second text area with Ctrl+V

Starting URL: https://extendsclass.com/text-compare.html

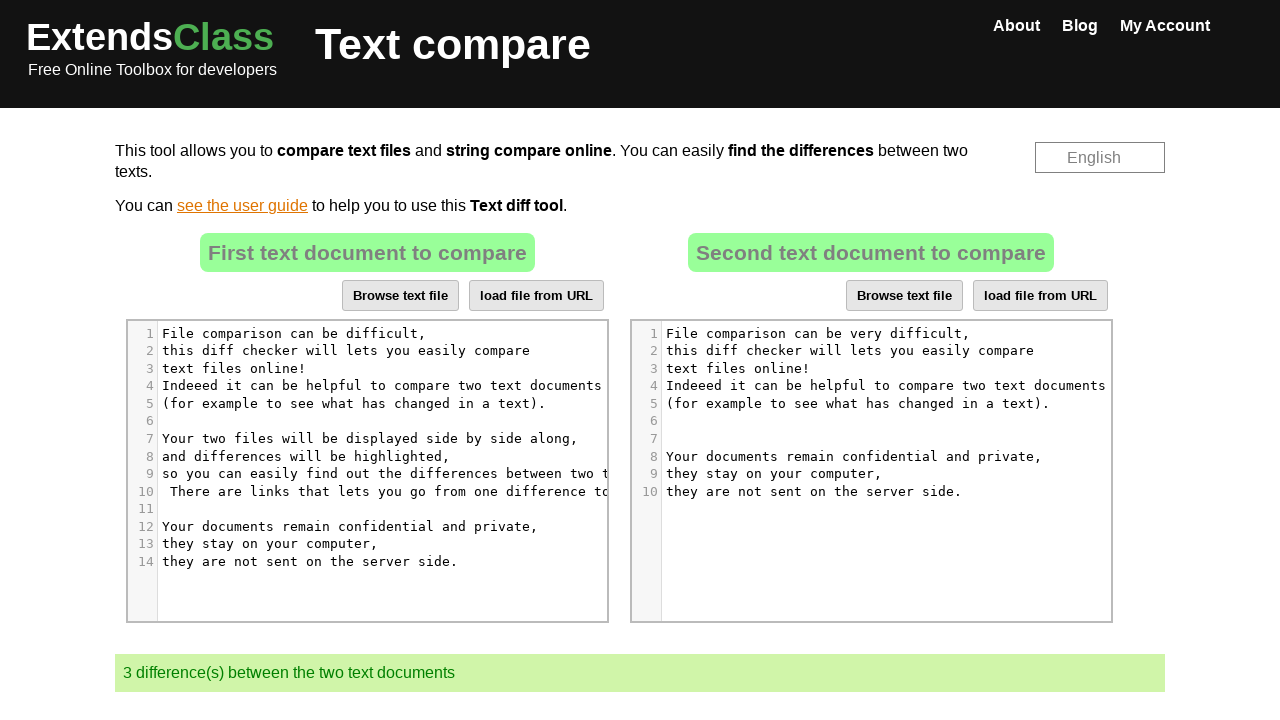

Clicked on the first text area to focus it at (298, 333) on xpath=//*[@id='dropZone']/div[2]/div//pre/span >> nth=0
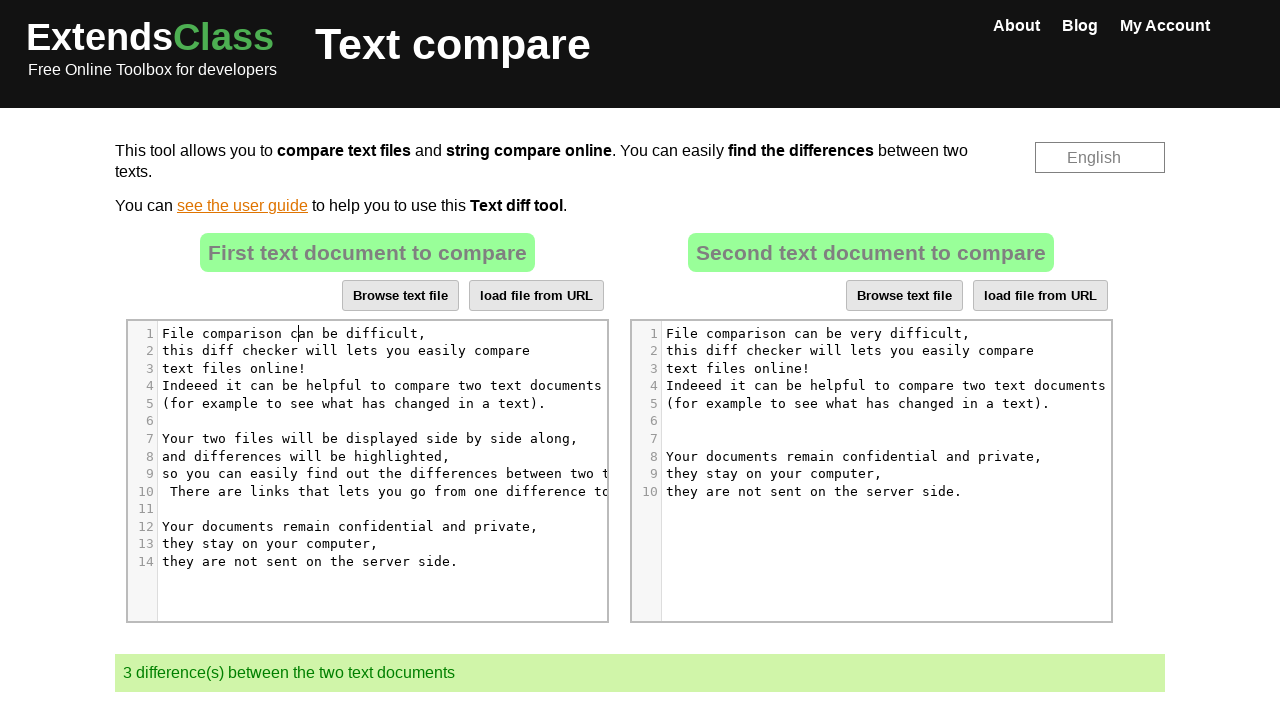

Pressed Ctrl+A to select all text in the first text area
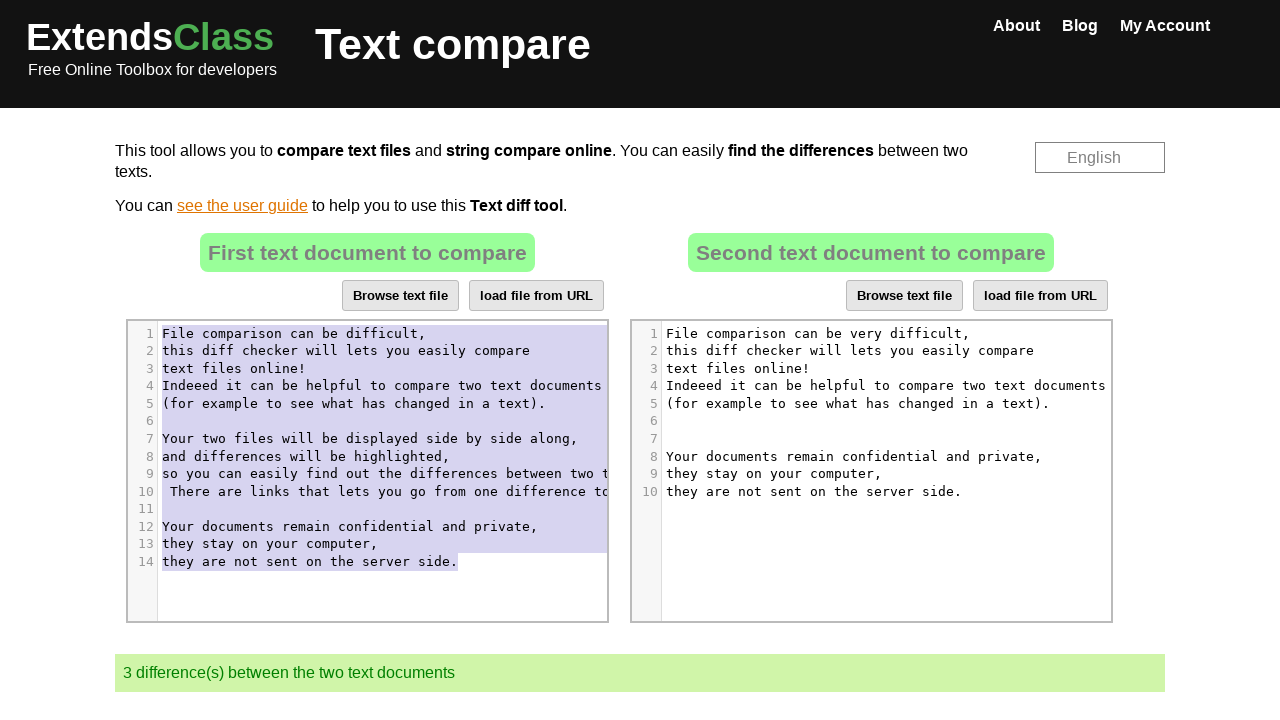

Pressed Ctrl+C to copy the selected text
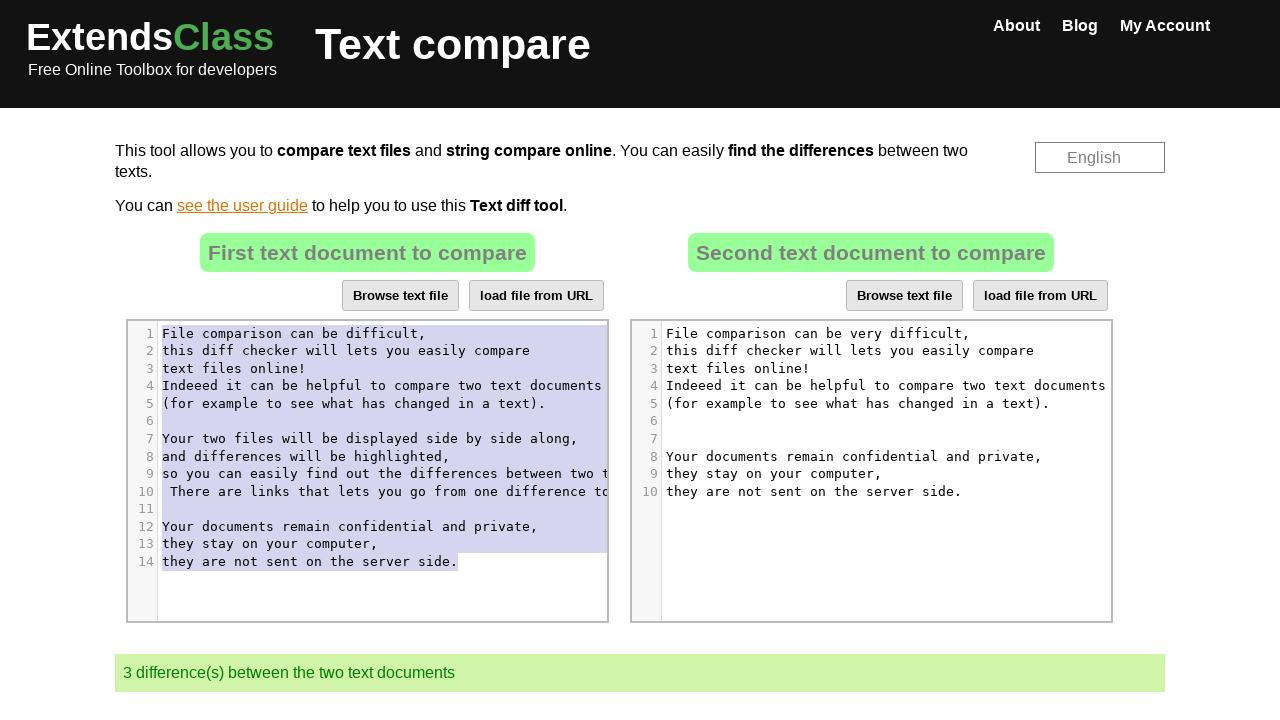

Clicked on the second text area to focus it at (822, 333) on xpath=//*[@id='dropZone2']/div[2]/div//pre/span >> nth=0
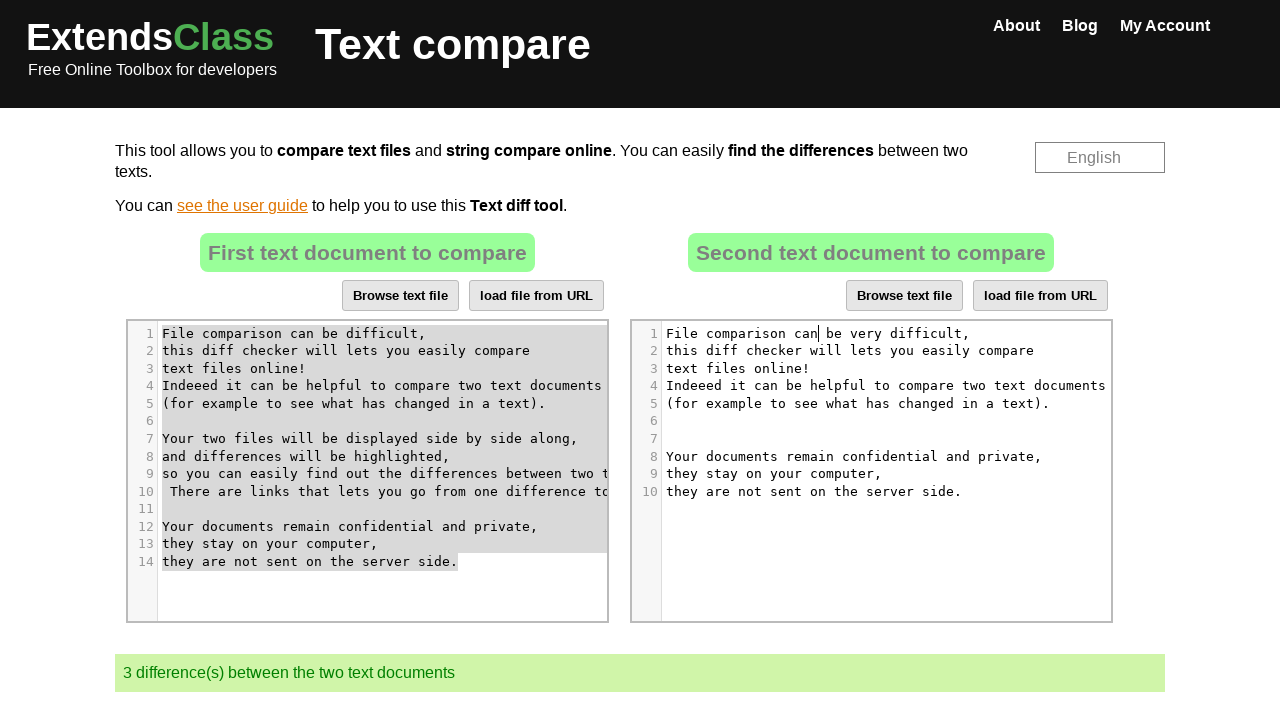

Pressed Ctrl+A to select all text in the second text area
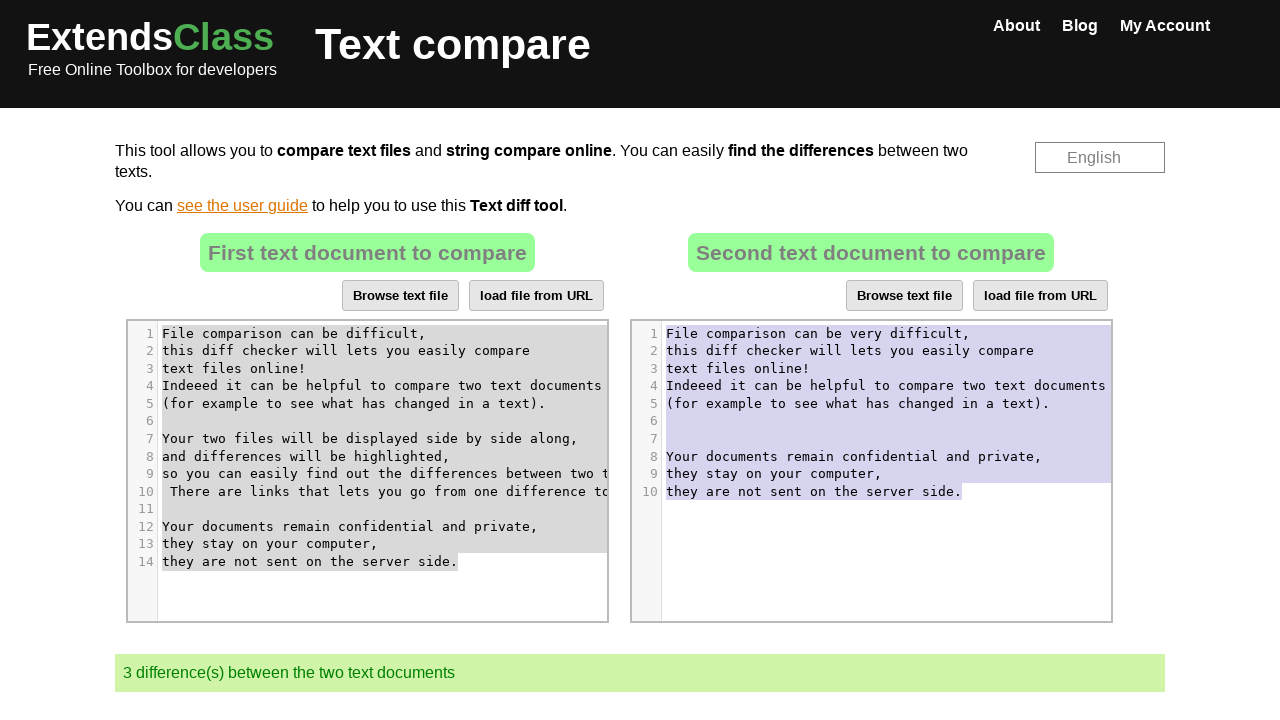

Pressed Ctrl+V to paste the copied text into the second text area
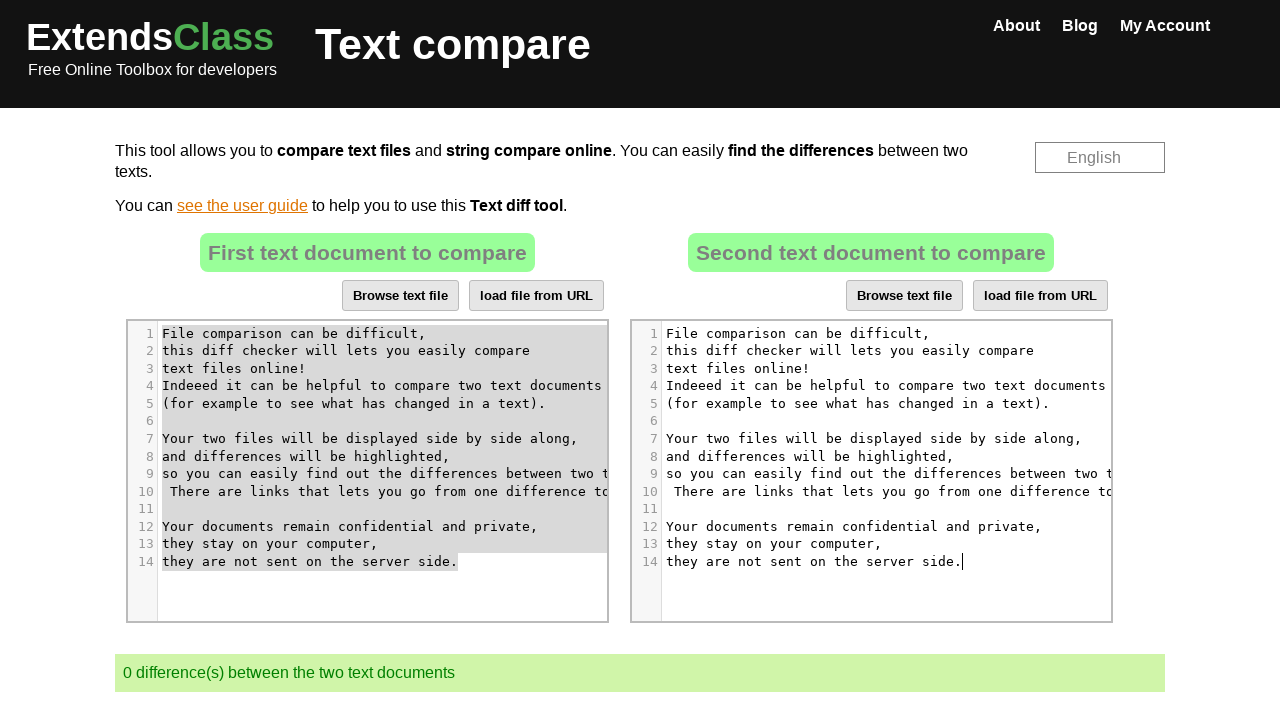

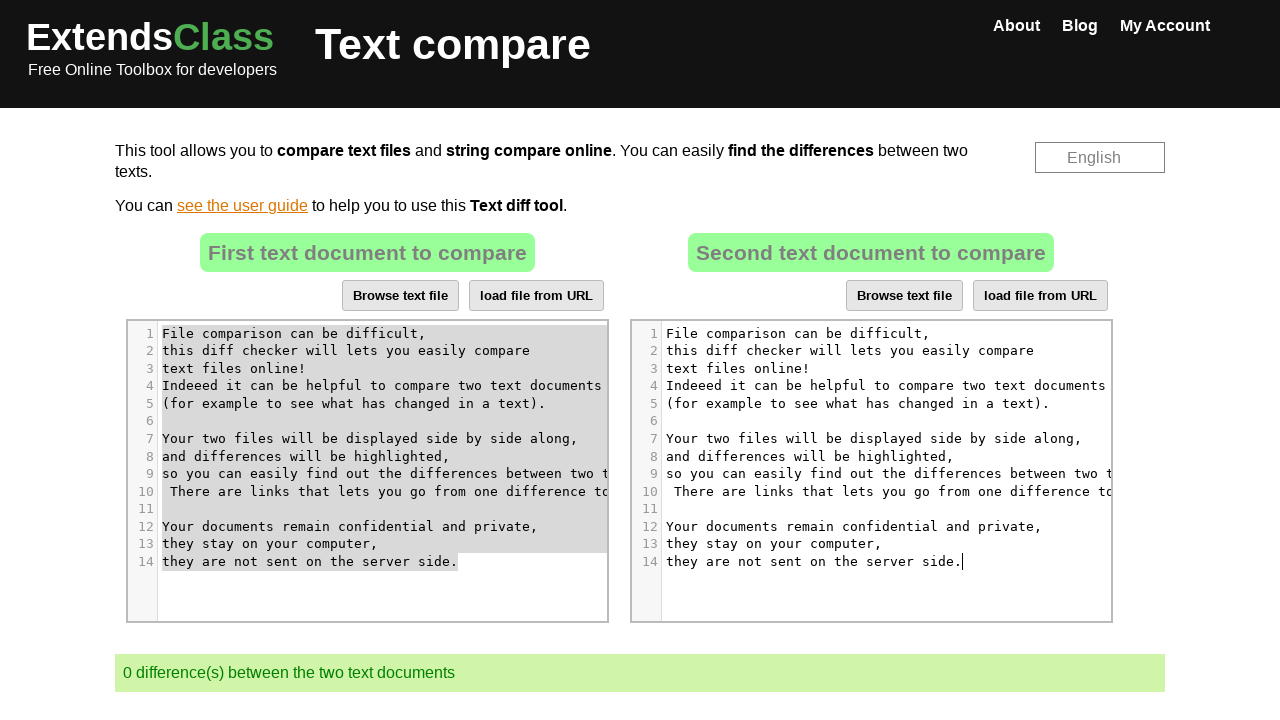